Tests checkbox and radio button functionality on an automation practice page by clicking a checkbox, selecting a radio button, and verifying element visibility.

Starting URL: https://rahulshettyacademy.com/AutomationPractice/

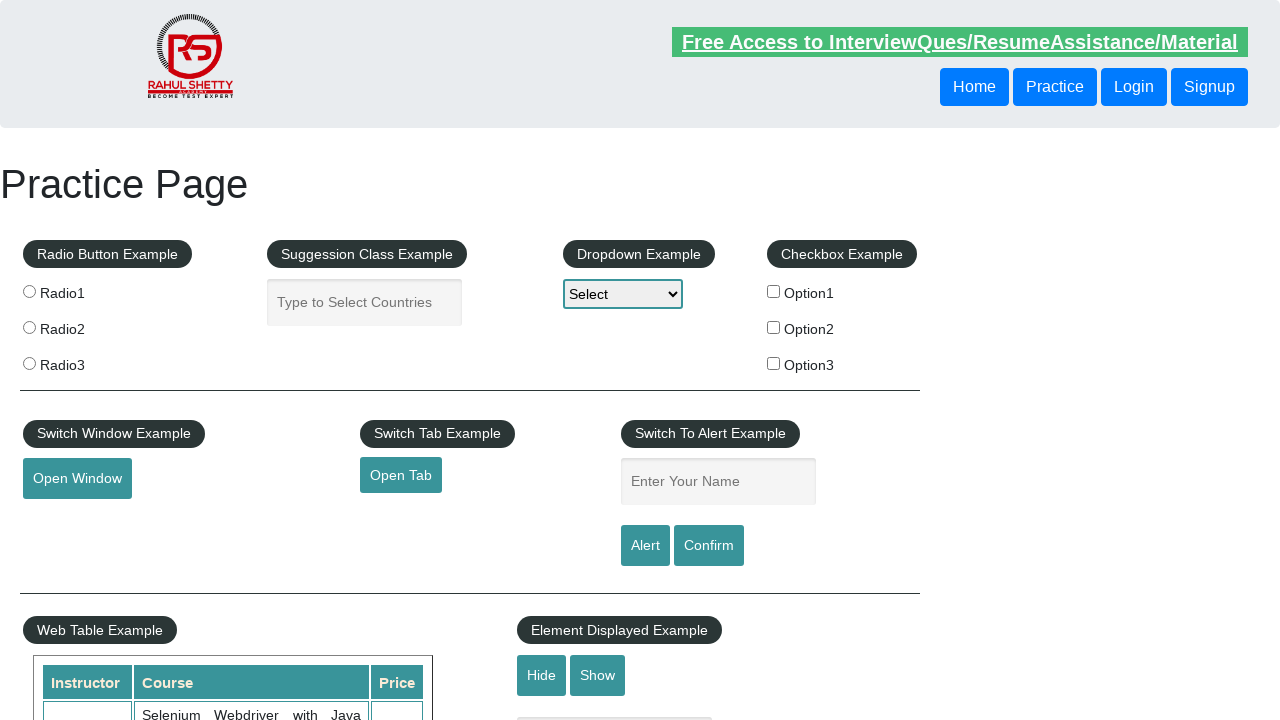

Clicked checkbox option 1 at (774, 291) on #checkBoxOption1
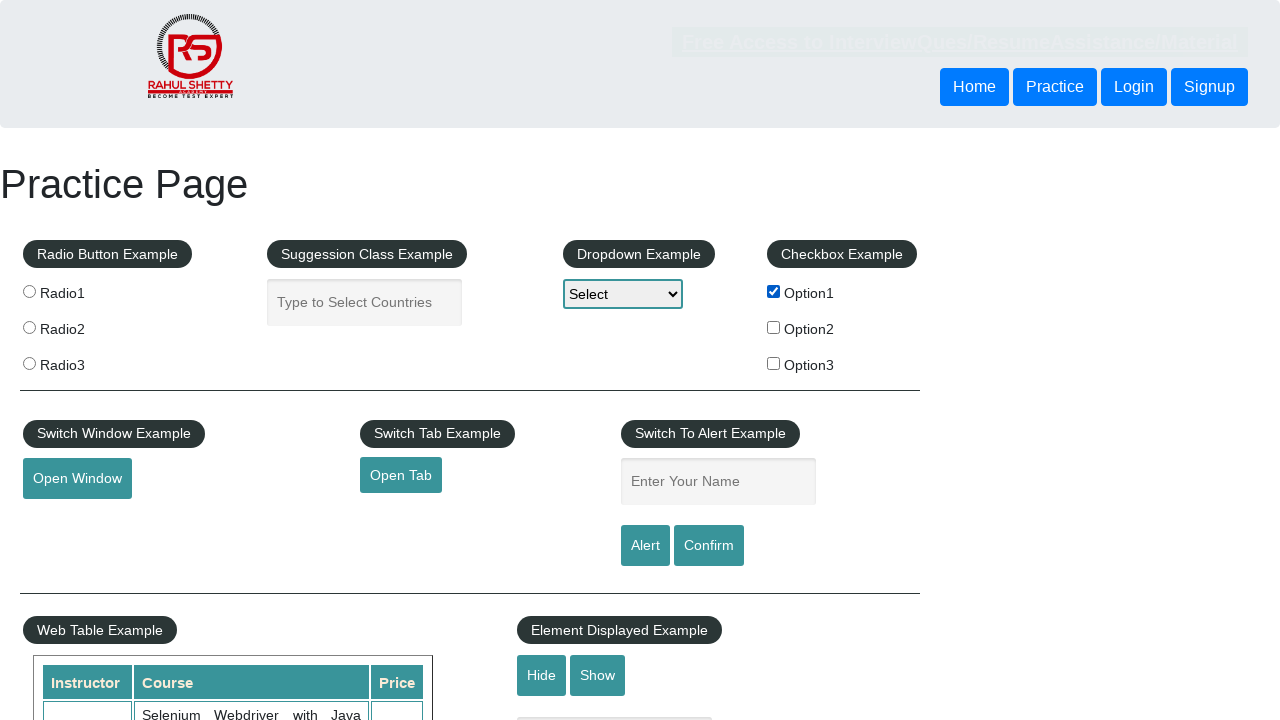

Clicked radio button 1 at (29, 291) on input[value='radio1']
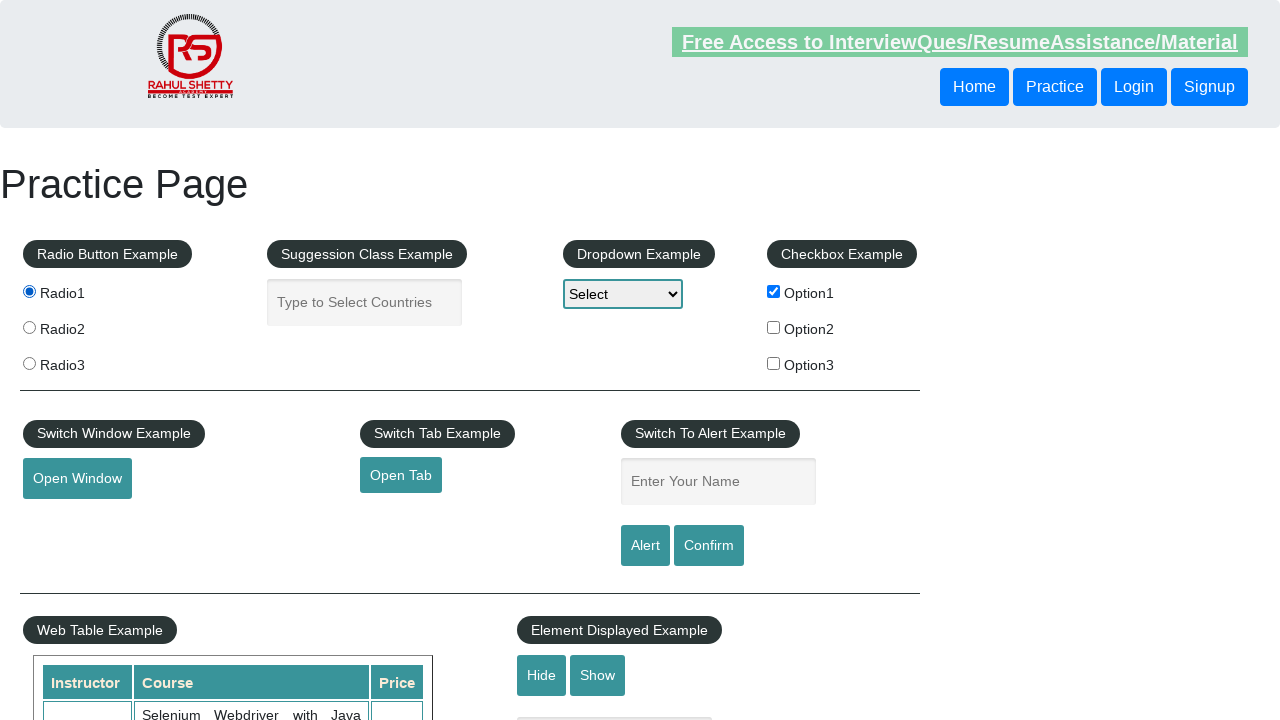

Located checkbox option 1 element
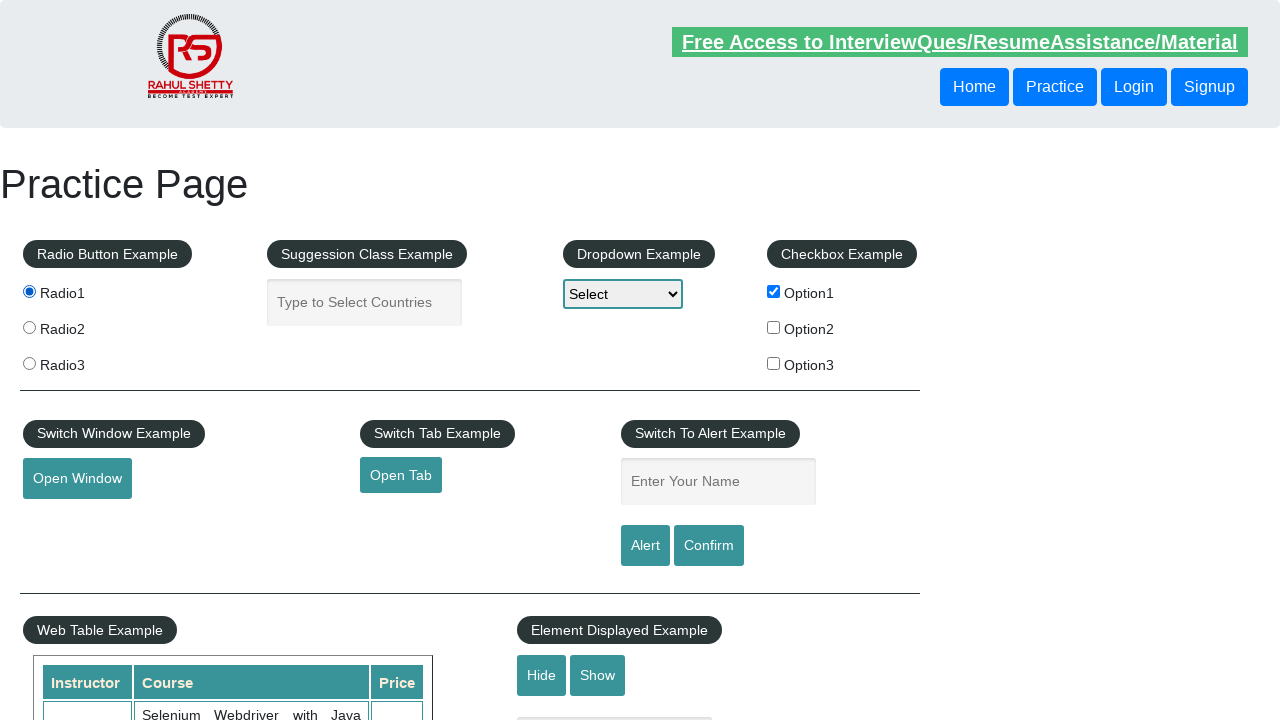

Verified checkbox option 1 is selected
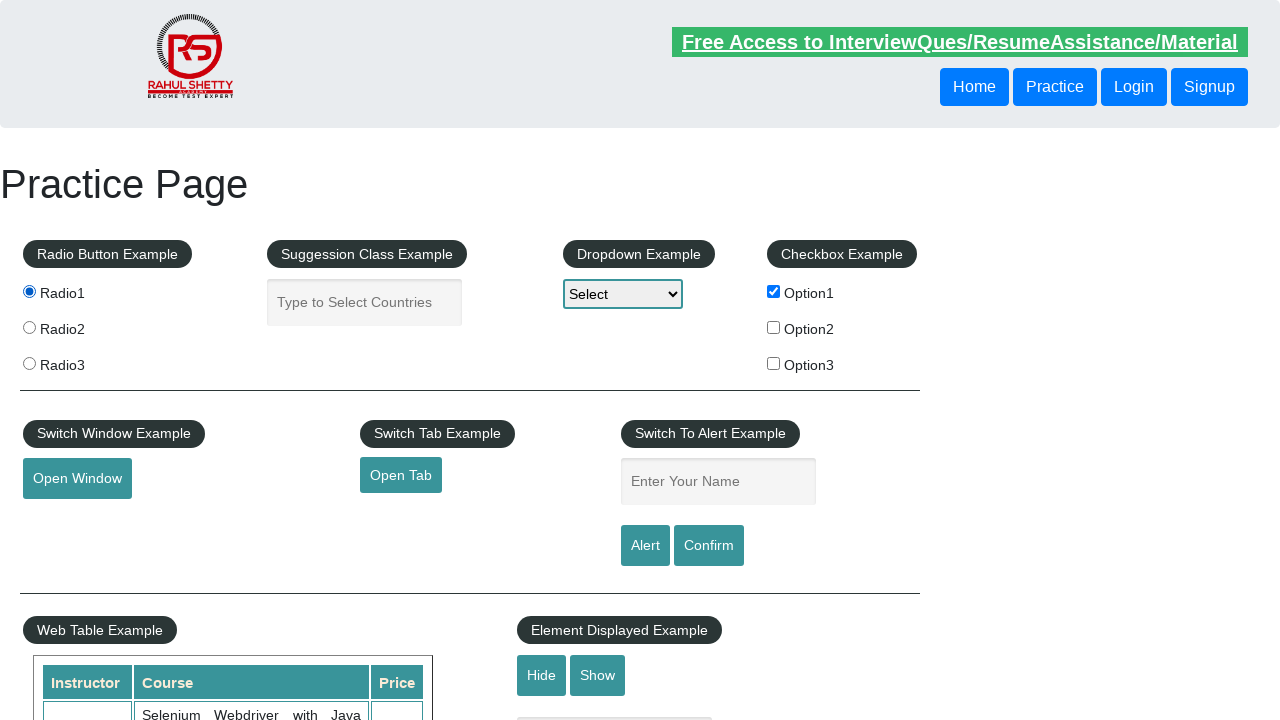

Located displayed-text element
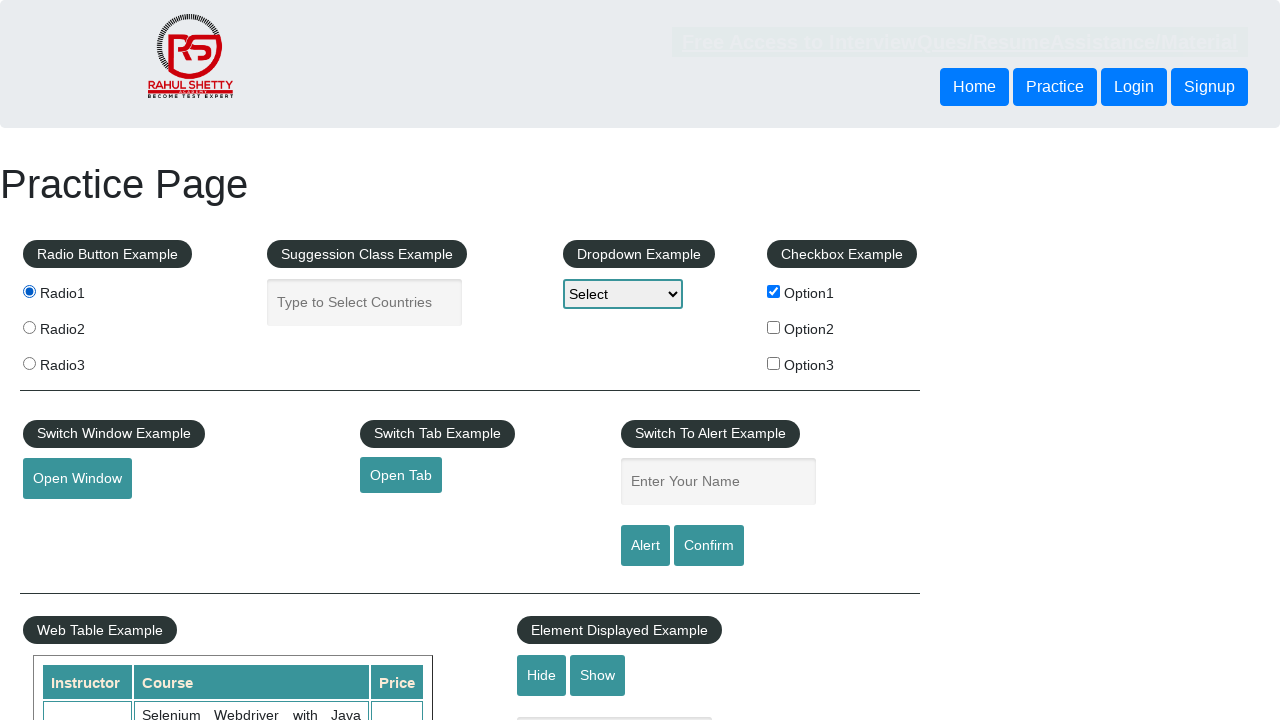

Verified displayed-text element is visible
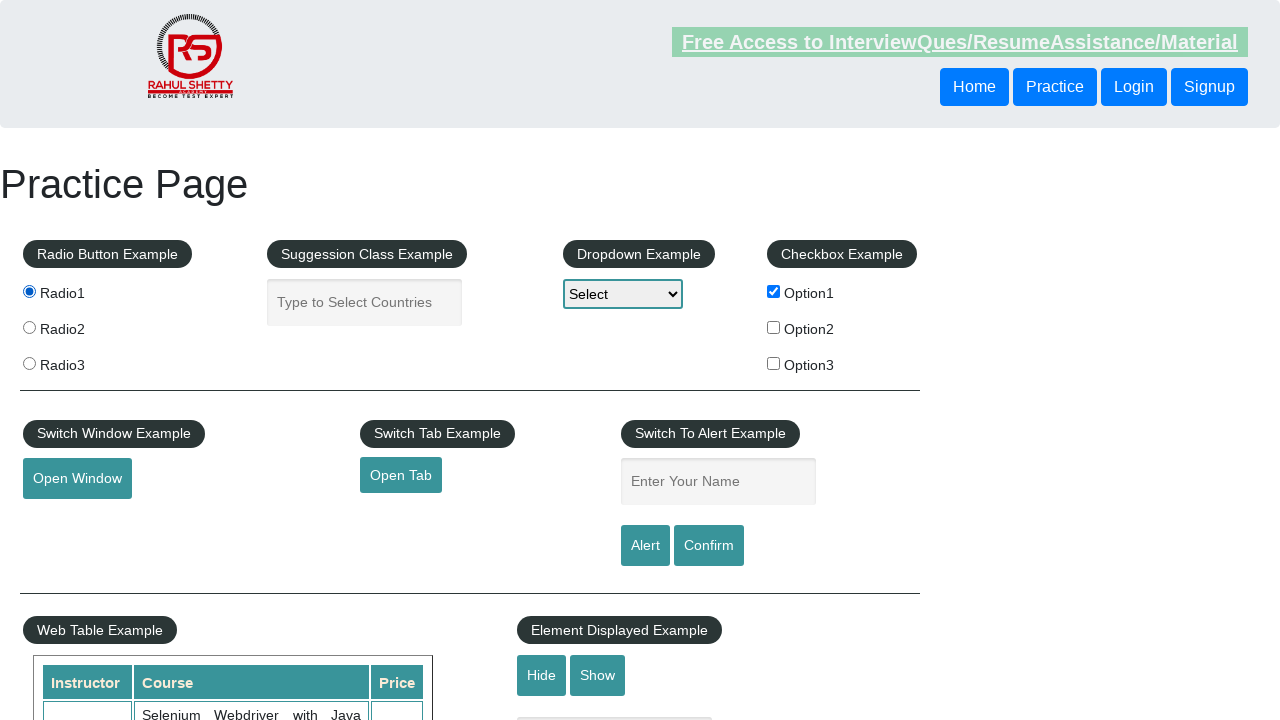

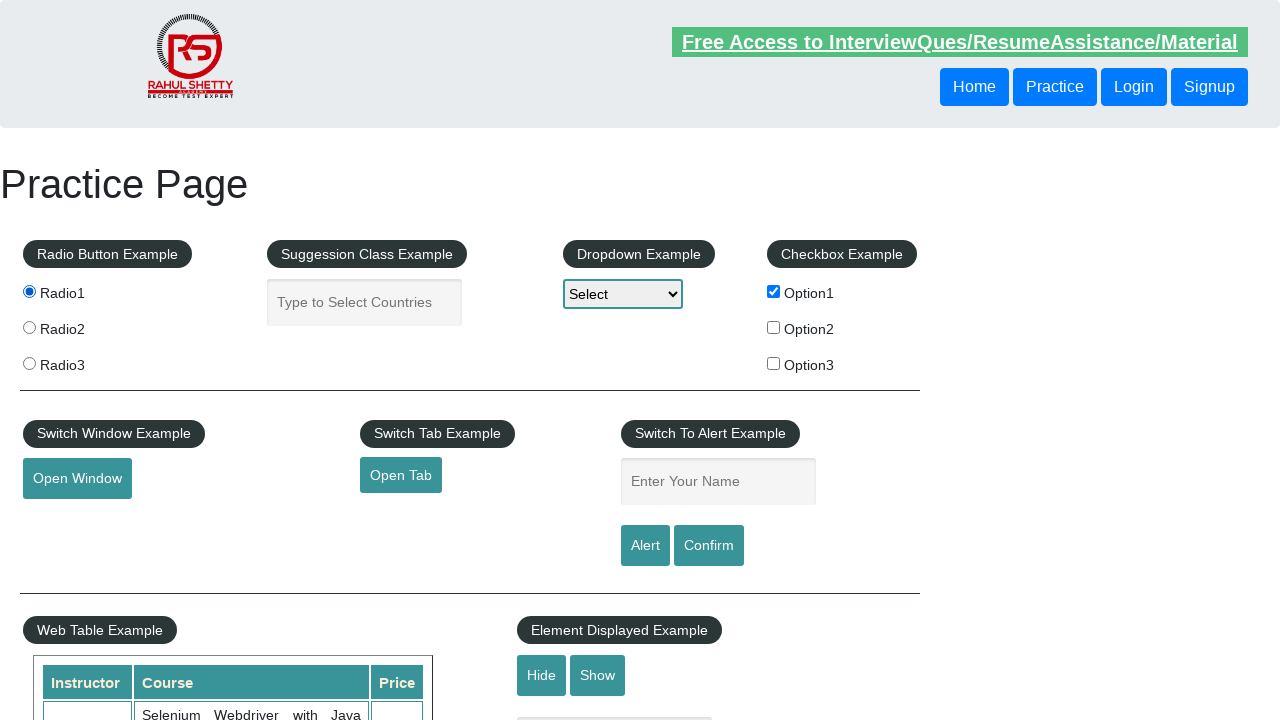